Waits for a price to reach $100, clicks a booking button, solves a mathematical problem, and submits the answer

Starting URL: http://suninjuly.github.io/explicit_wait2.html

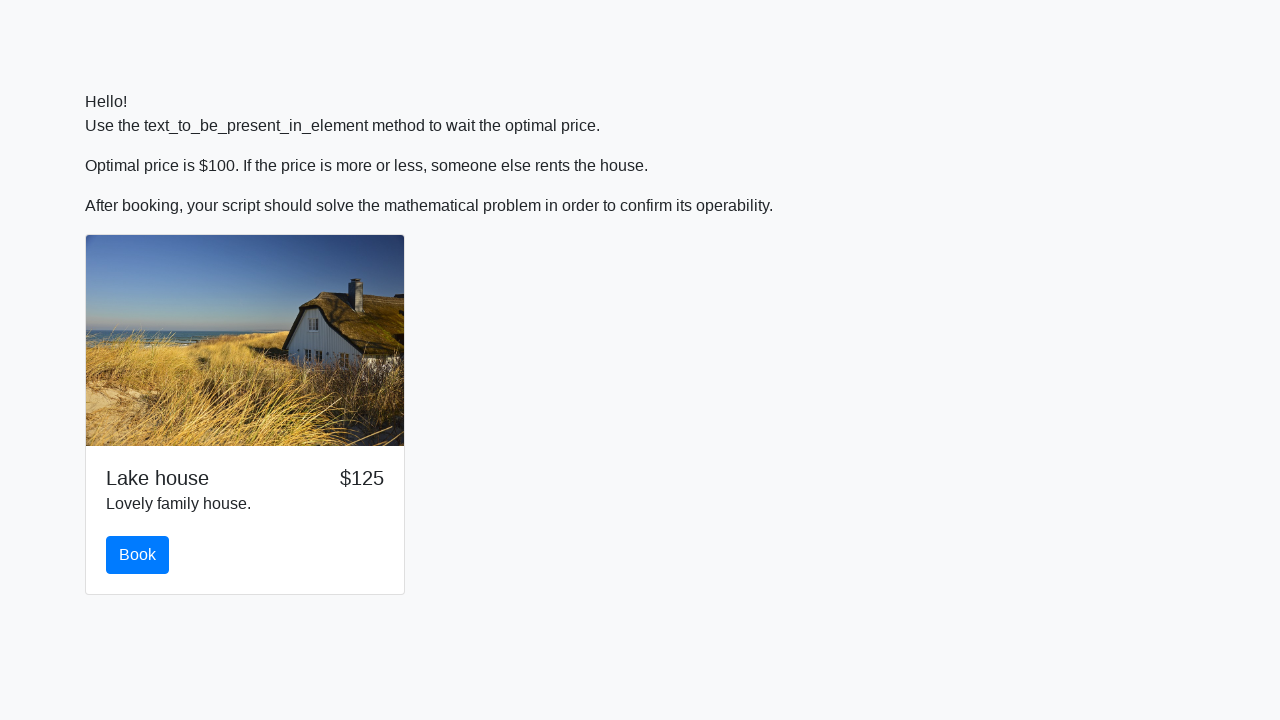

Waited for price to reach $100
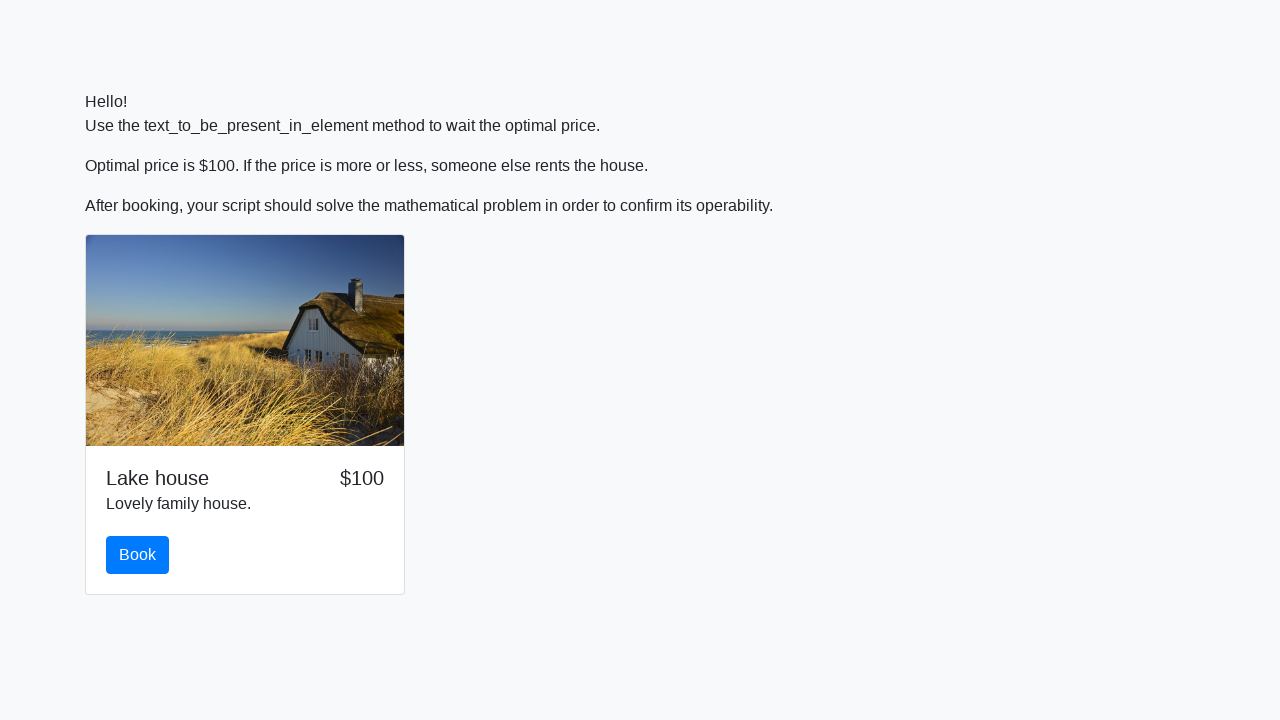

Clicked the booking button at (138, 555) on #book
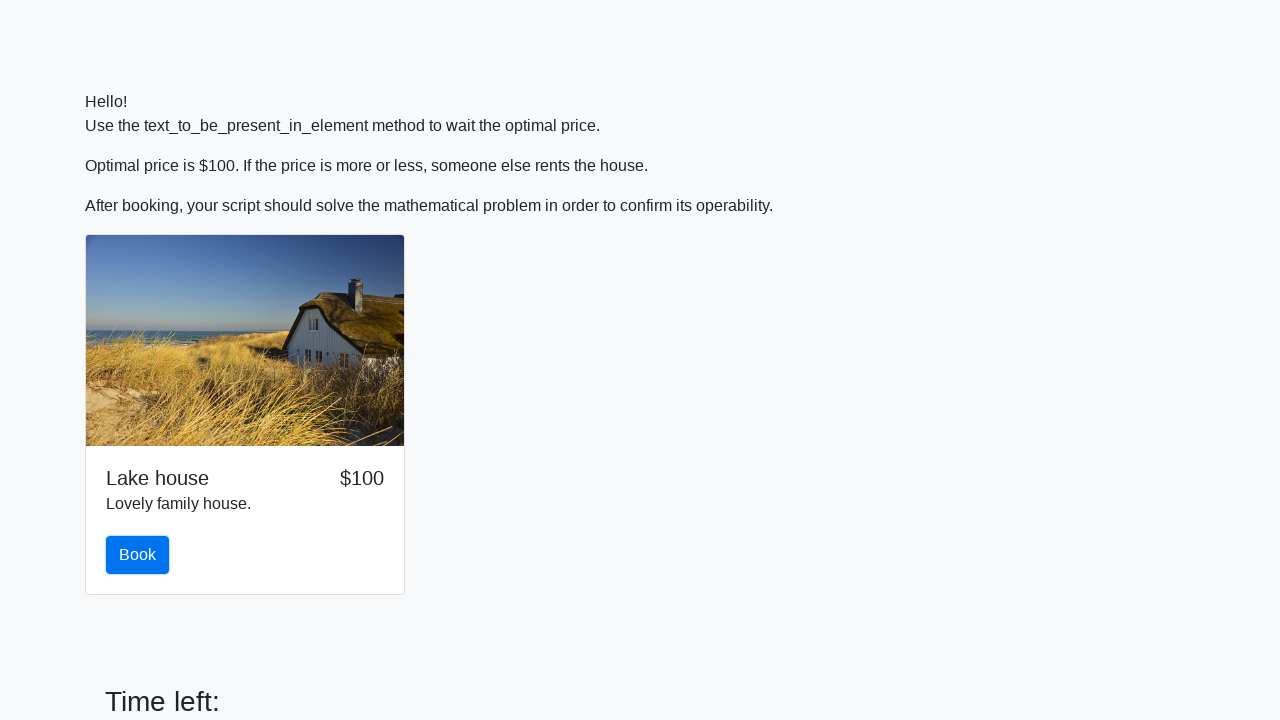

Retrieved the mathematical problem value
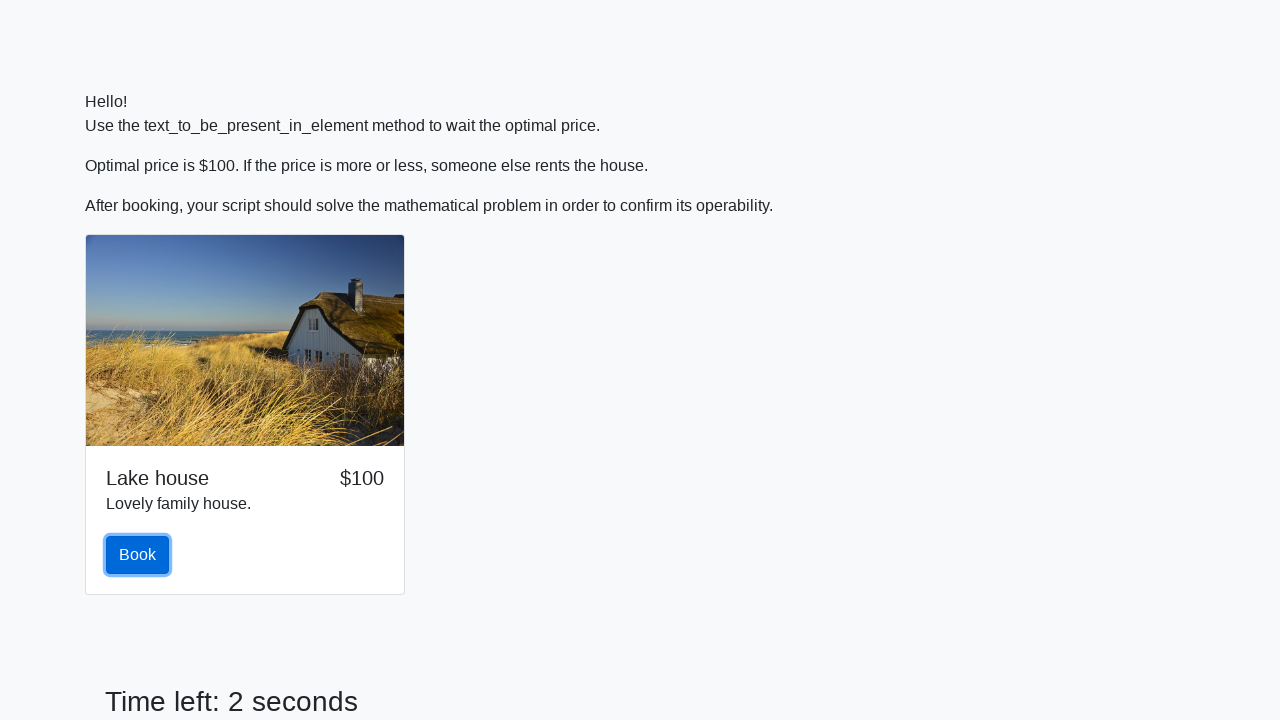

Calculated the solution to the mathematical problem
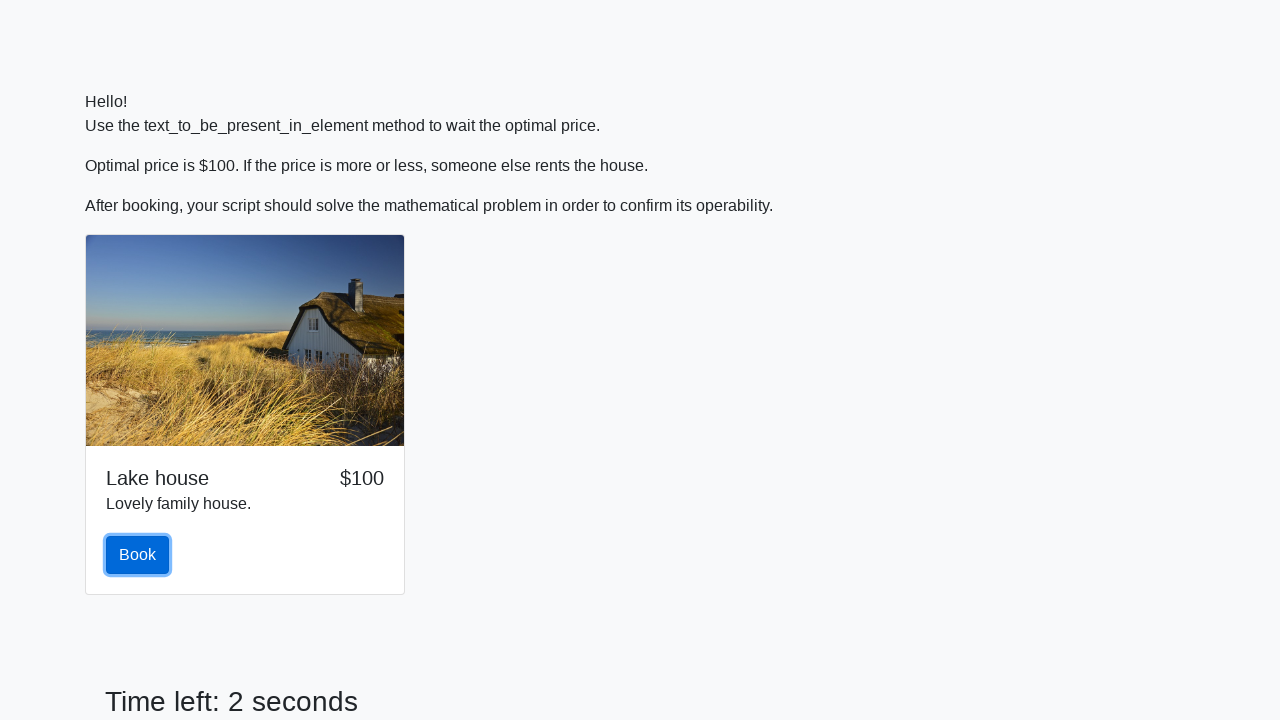

Filled in the calculated answer on #answer
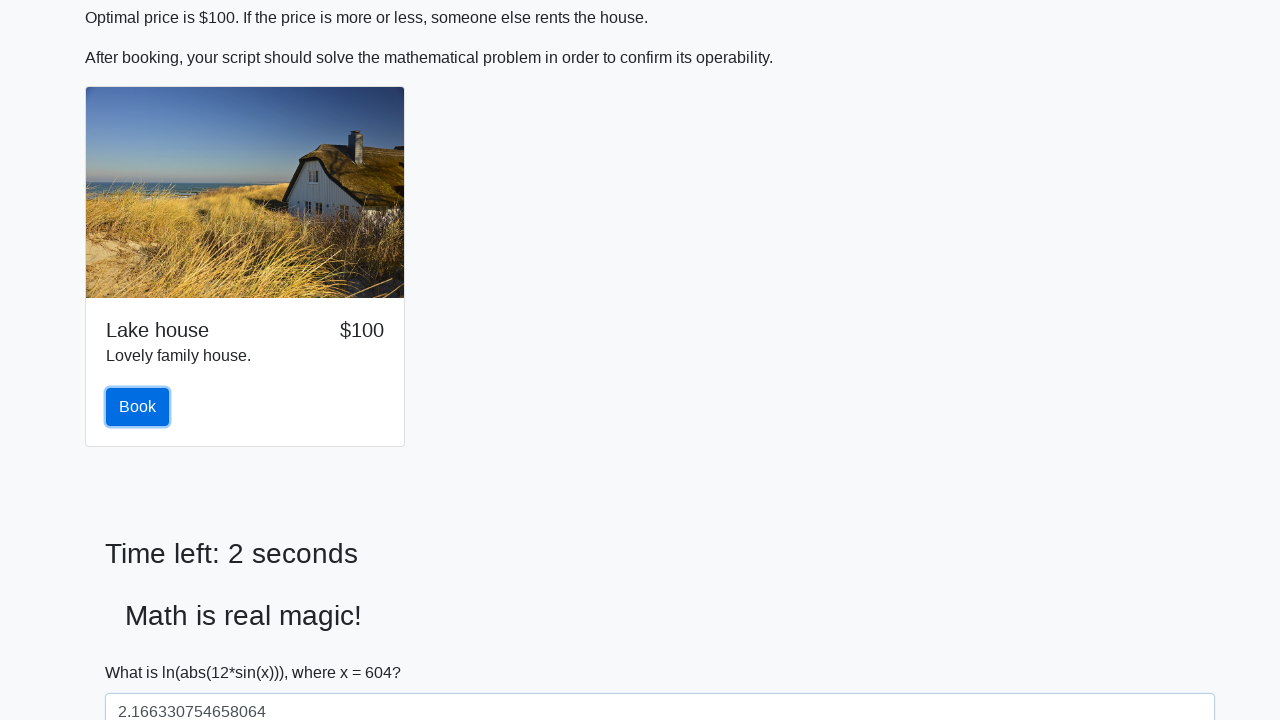

Submitted the answer at (143, 651) on #solve
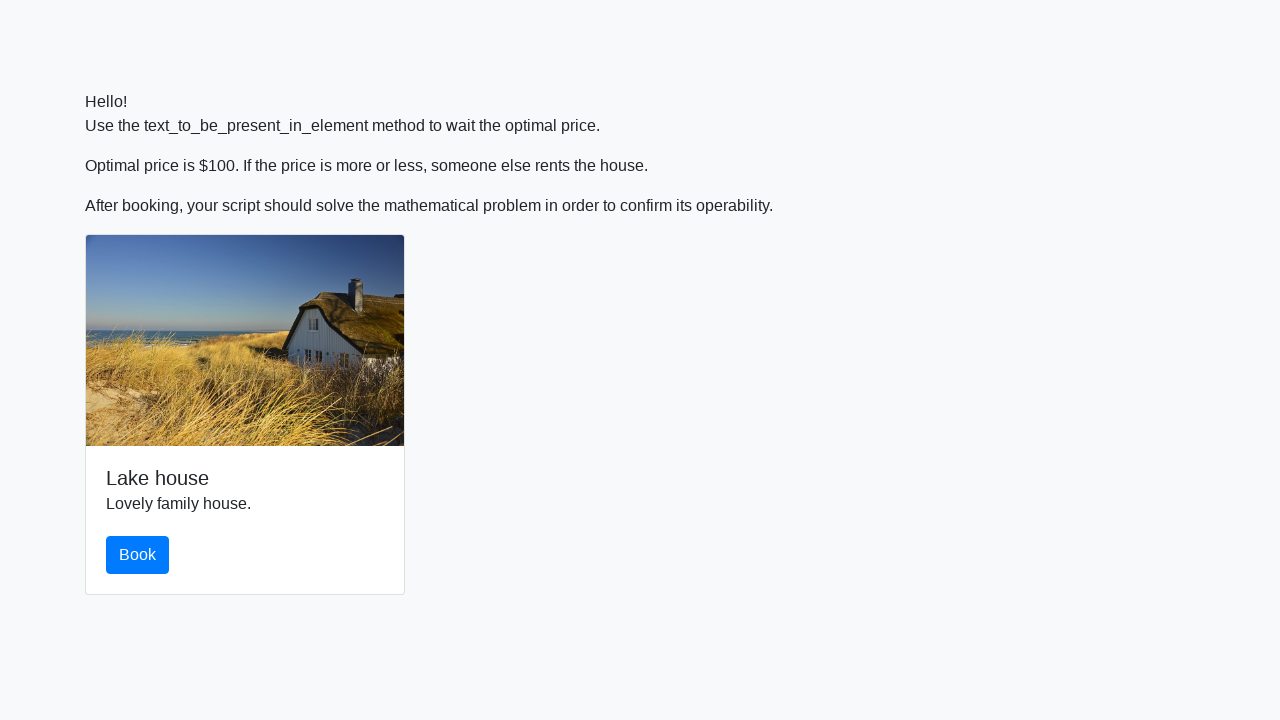

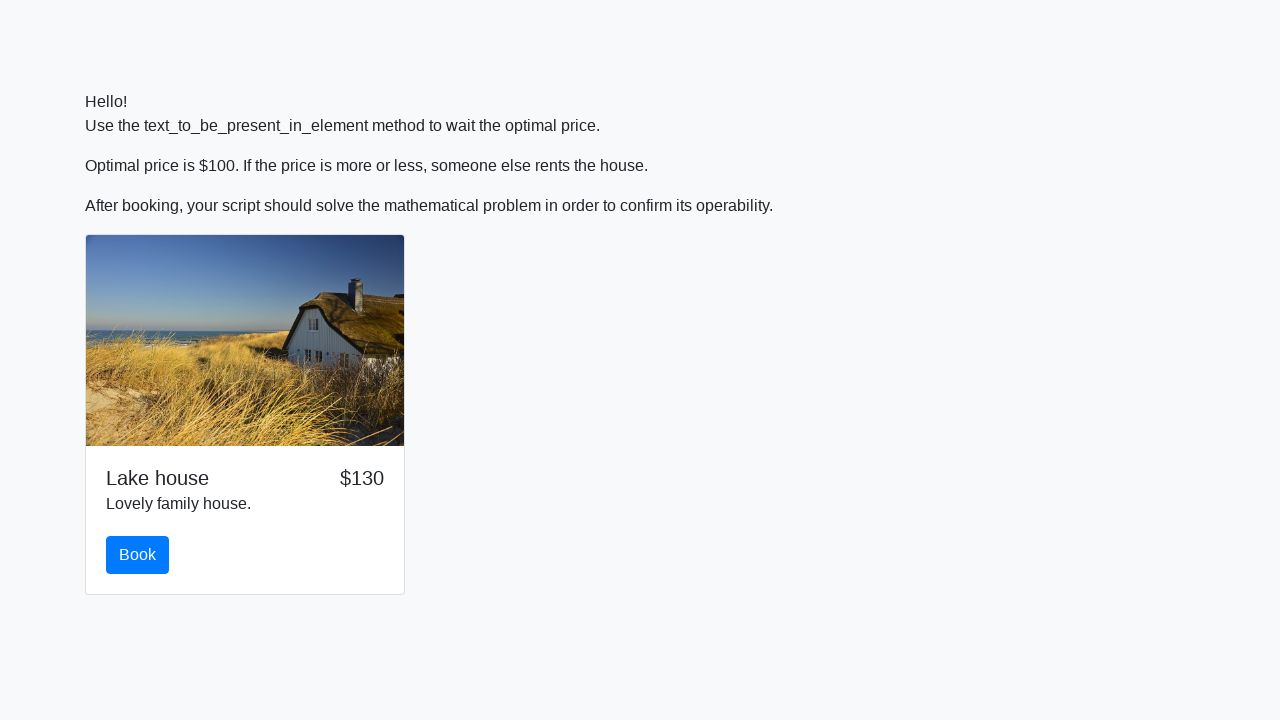